Navigates to a student registration form and locates an element by its text content using XPath

Starting URL: https://demoqa.com/automation-practice-form

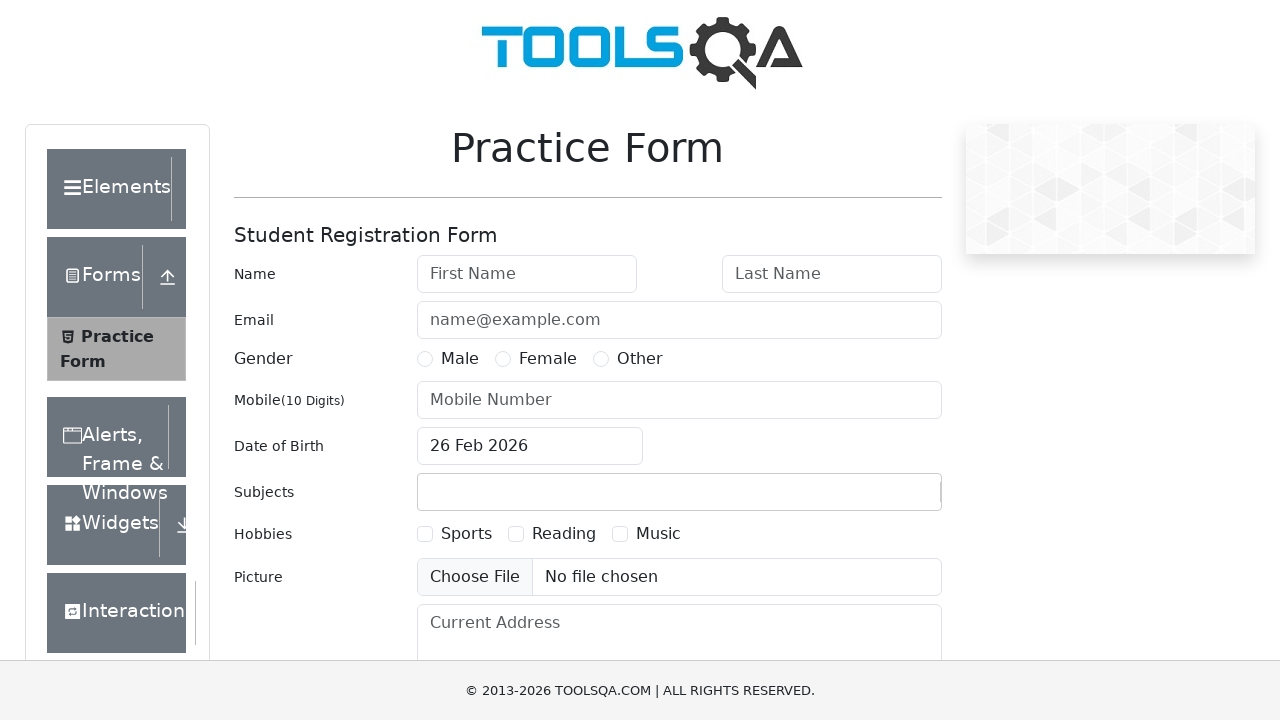

Navigated to student registration form at https://demoqa.com/automation-practice-form
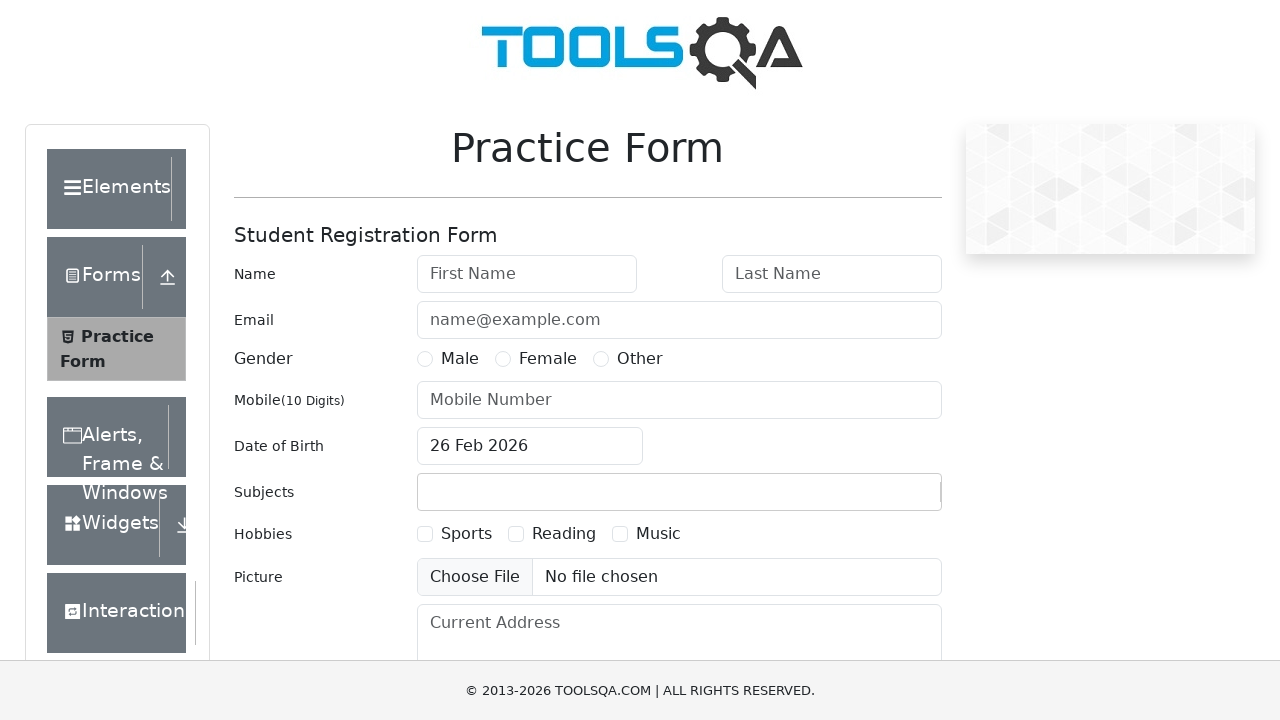

Located element with text 'Student Registration Form' using XPath
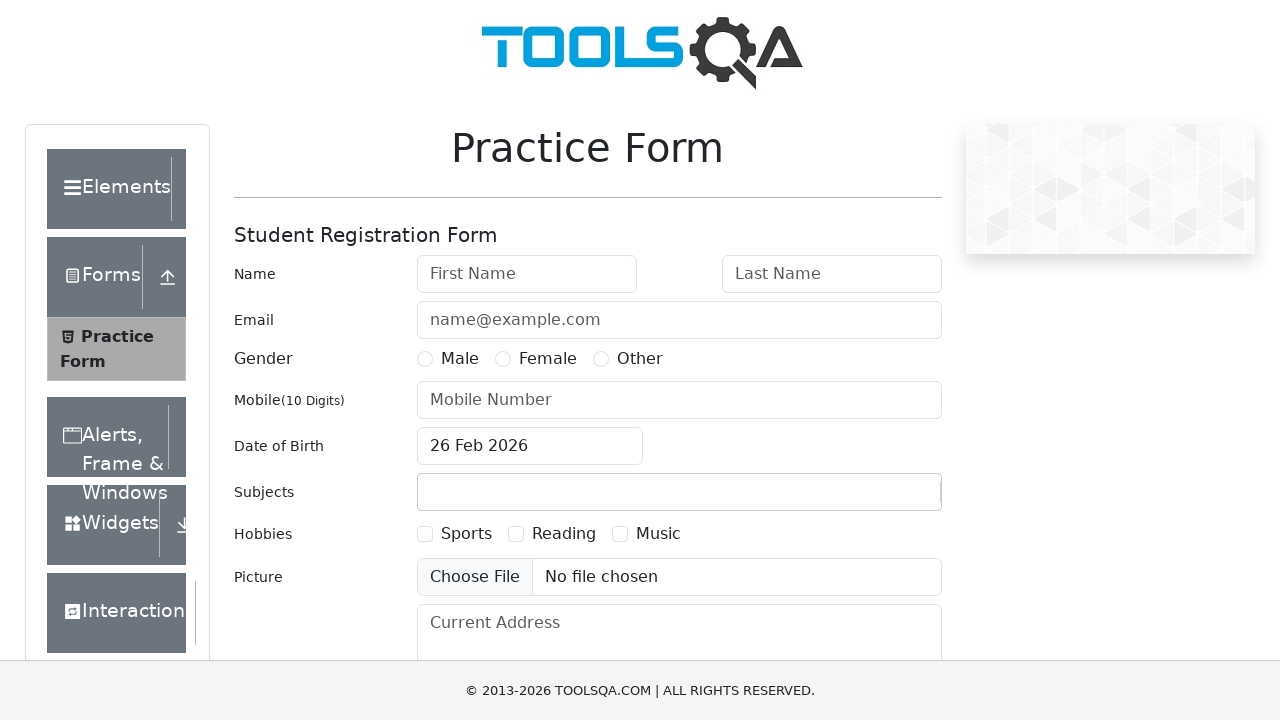

Waited for the located element to be available
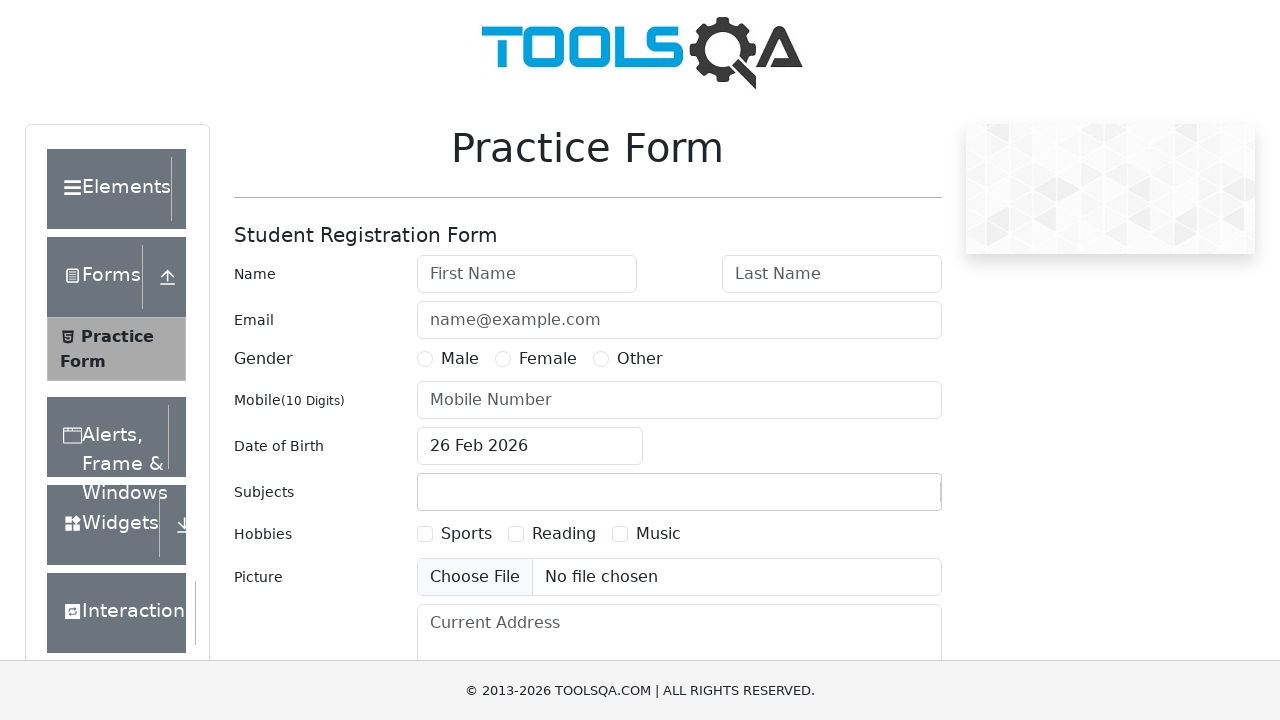

Retrieved text content: 'Student Registration Form'
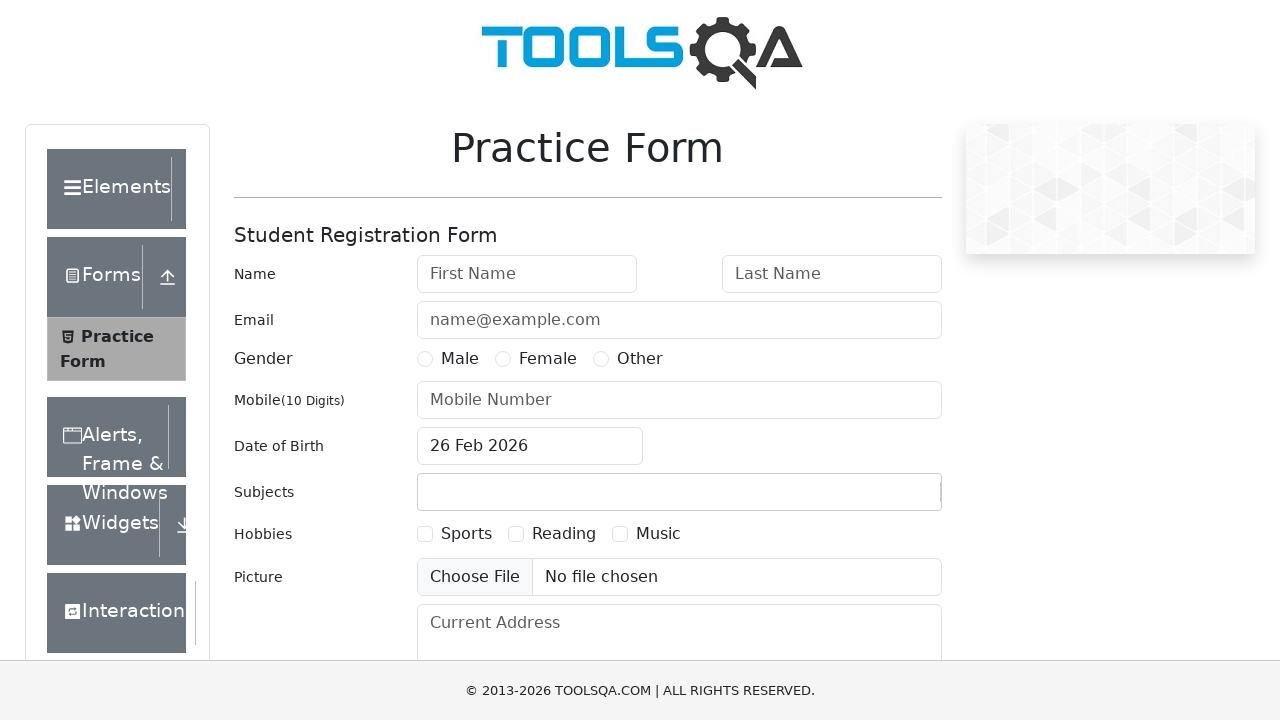

Printed text content to console: 'Student Registration Form'
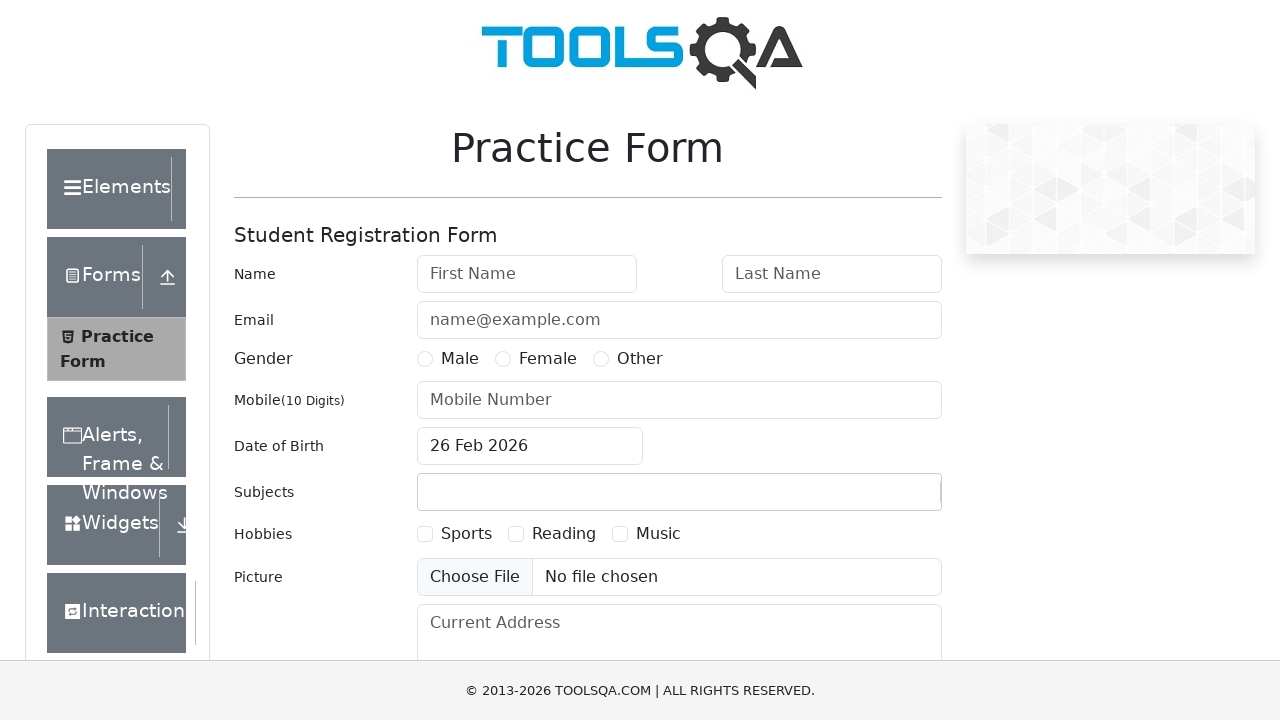

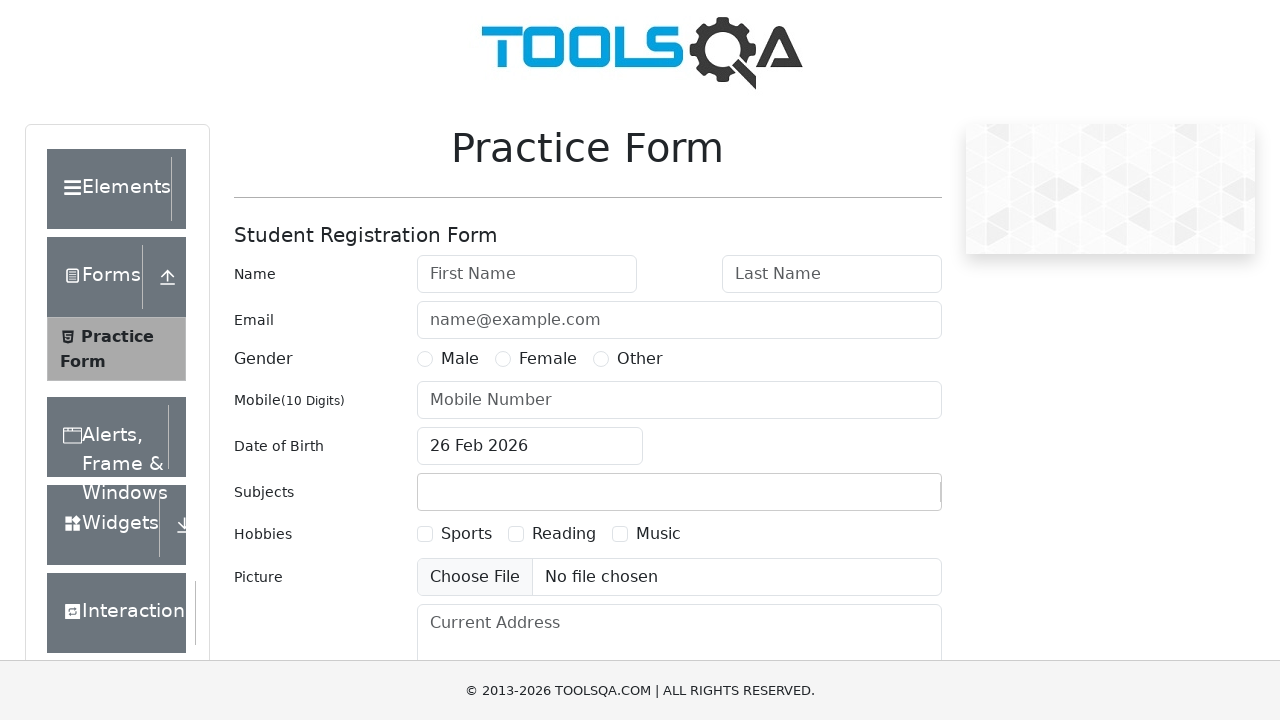